Tests adding products to cart functionality by hovering over products, adding them to cart, and verifying cart contents including prices and quantities

Starting URL: http://automationexercise.com

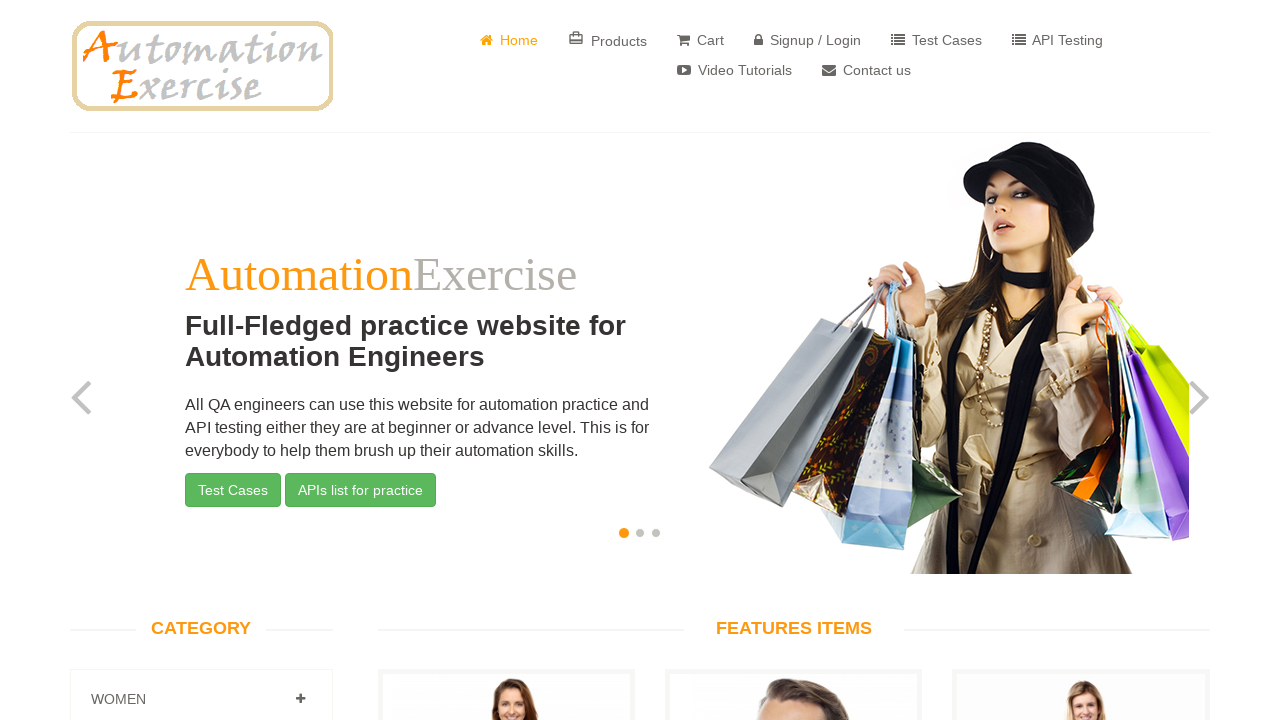

Clicked on Products button at (576, 38) on xpath=//i[@class='material-icons card_travel']
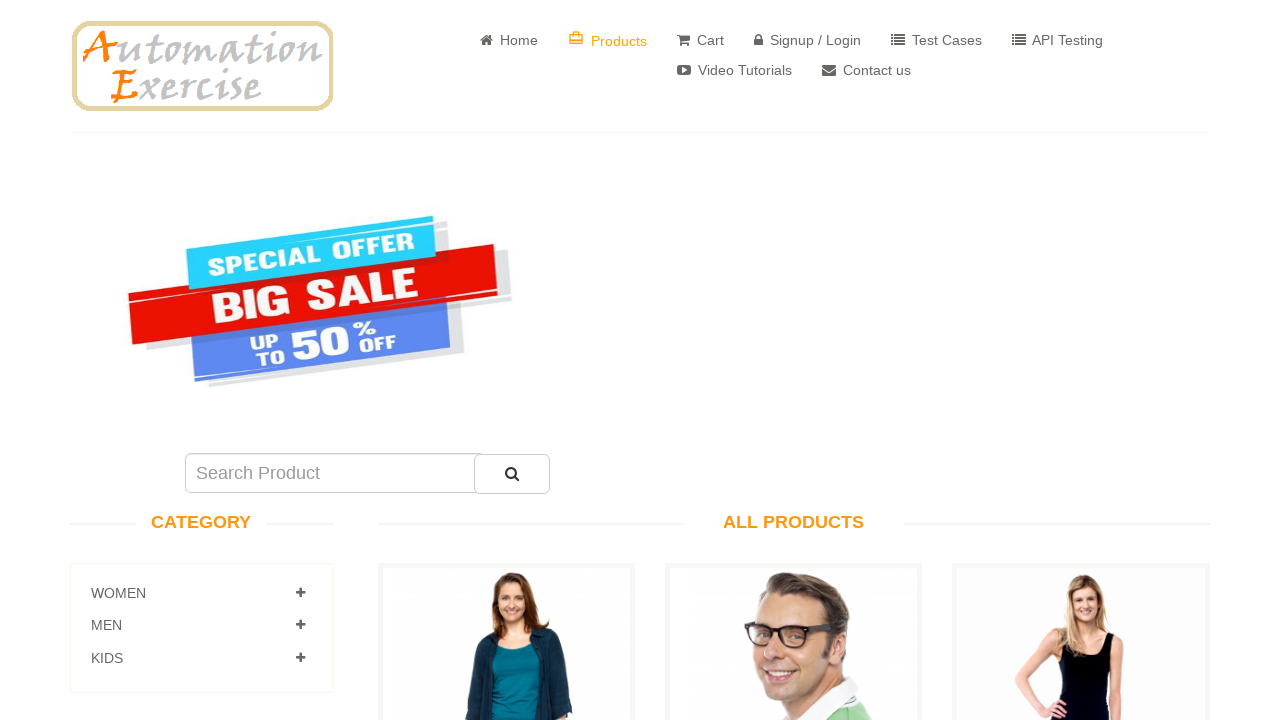

Scrolled down to view products
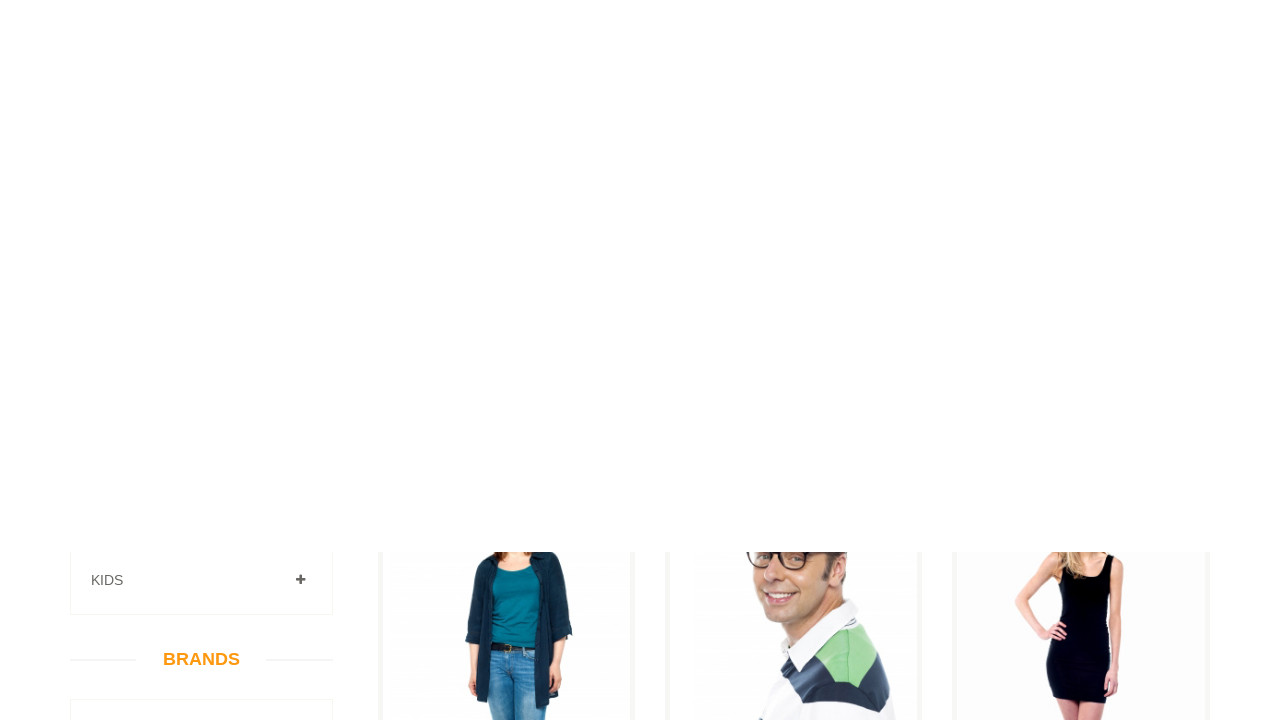

Hovered over first product at (506, 210) on (//div[@class='product-image-wrapper'])[1]
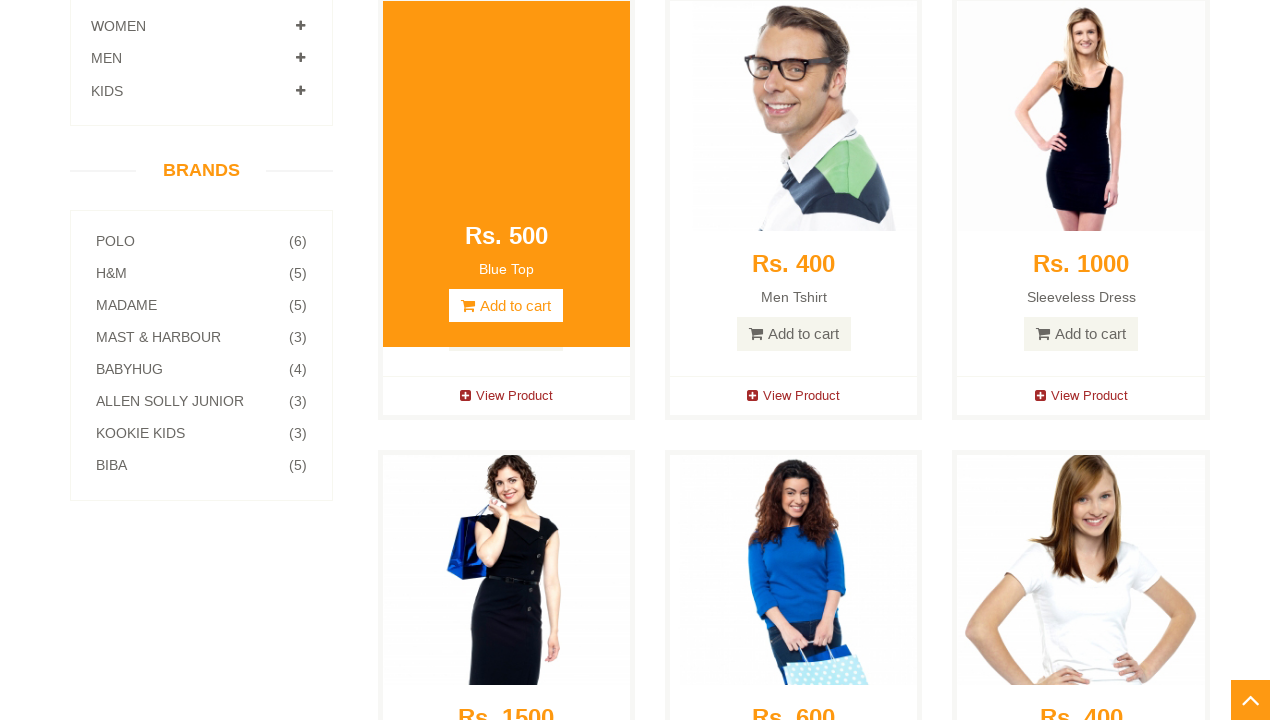

Clicked 'Add to Cart' button for first product at (506, 361) on (//a[@class='btn btn-default add-to-cart'])[1]
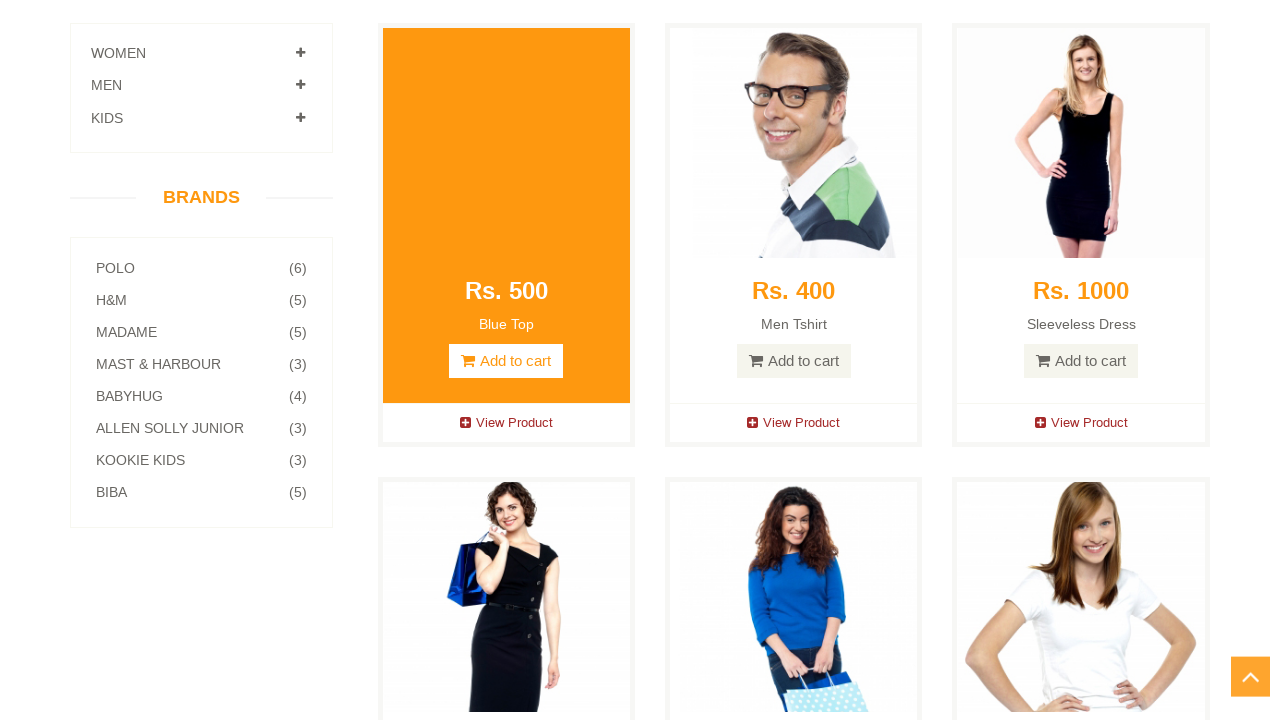

Clicked 'Continue Shopping' button at (640, 336) on xpath=//button[@data-dismiss='modal']
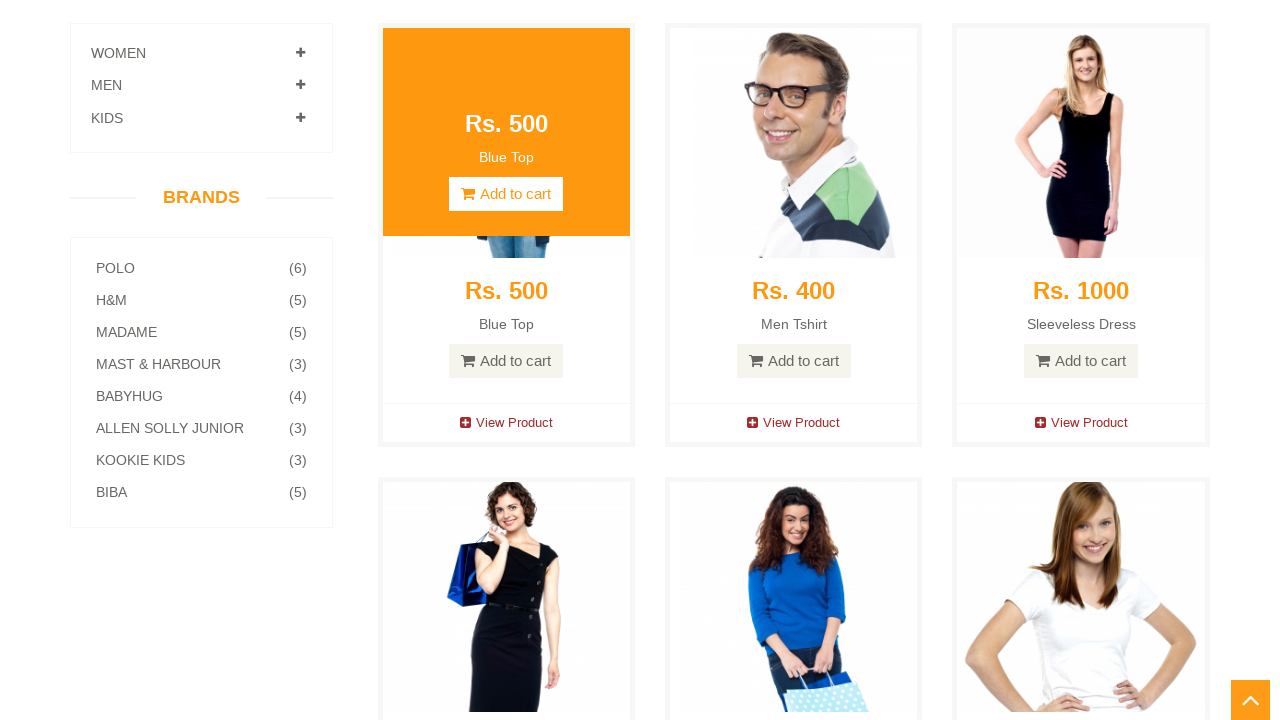

Hovered over second product at (794, 235) on (//div[@class='product-image-wrapper'])[2]
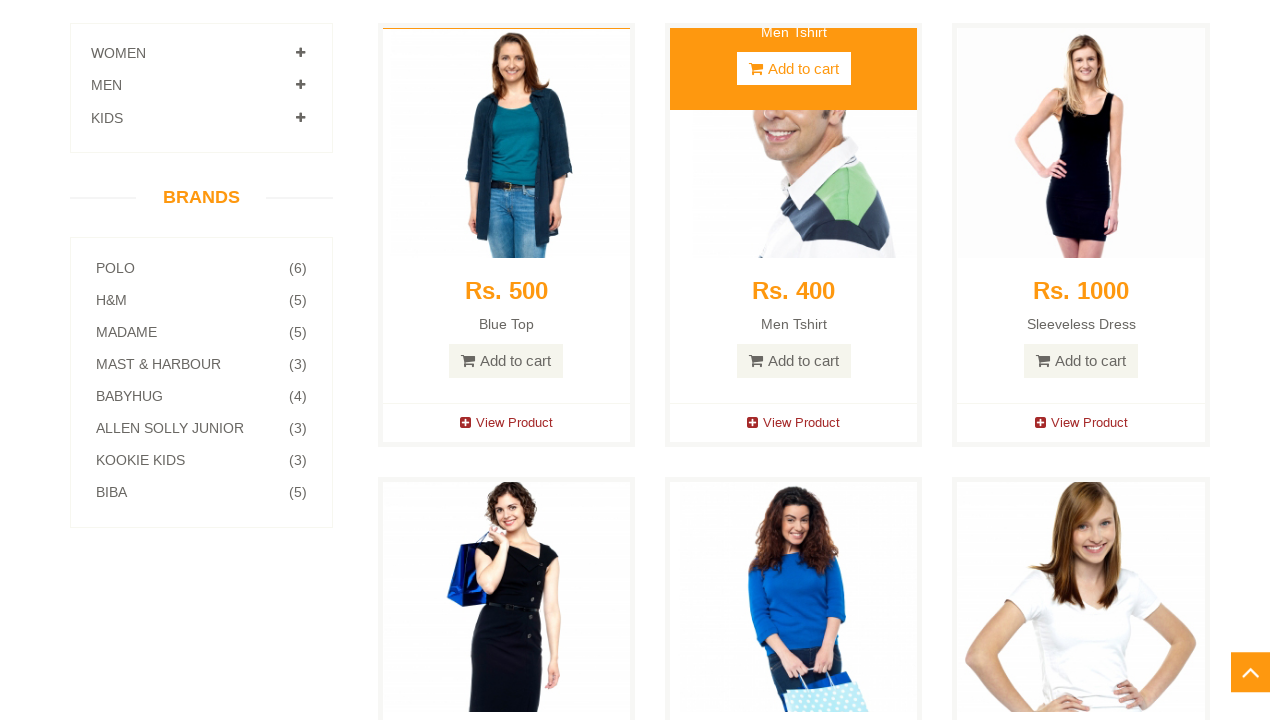

Clicked 'Add to Cart' button for second product at (794, 361) on (//a[@class='btn btn-default add-to-cart'])[3]
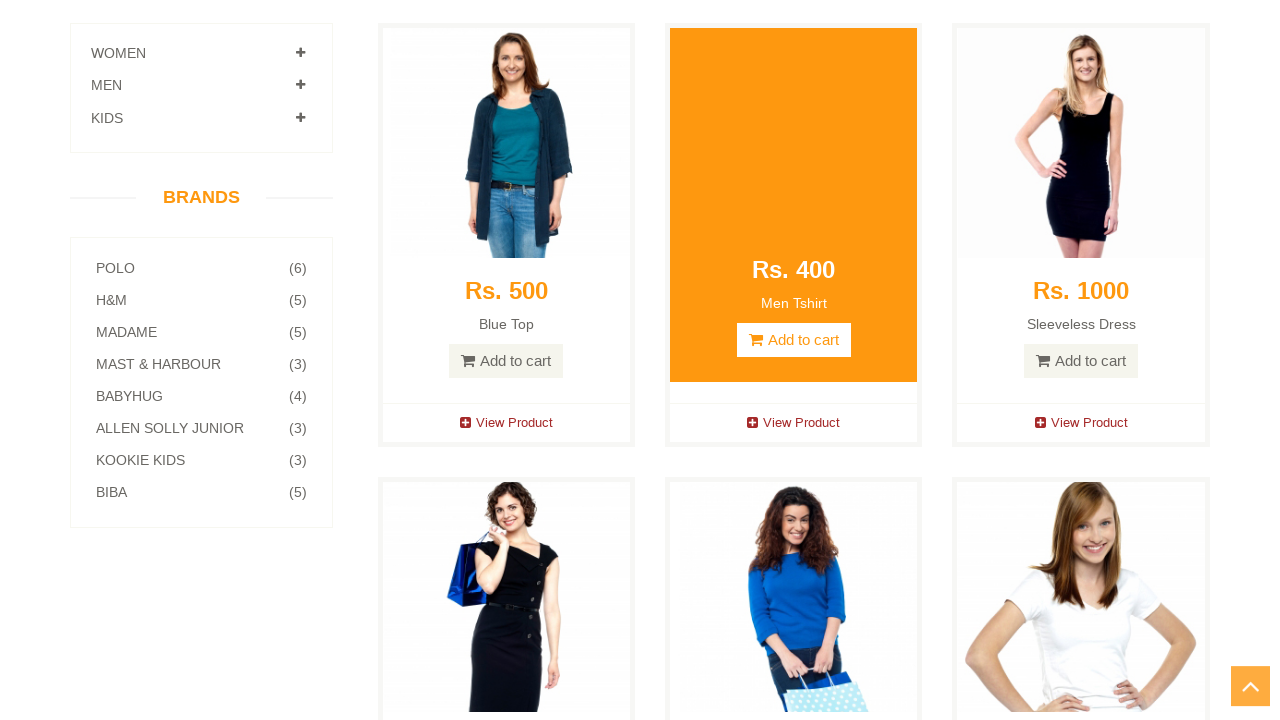

Clicked 'View Cart' button at (640, 242) on xpath=//u[contains(text(),'View Cart')]
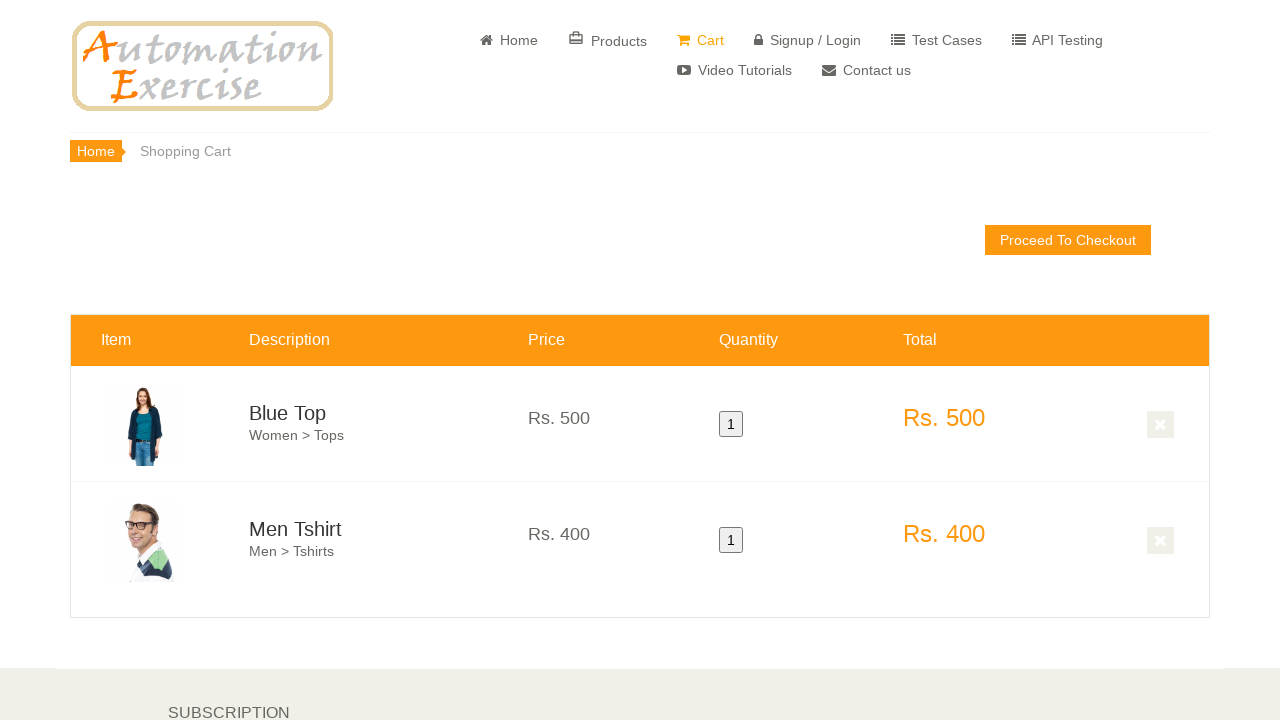

Cart page loaded with product rows
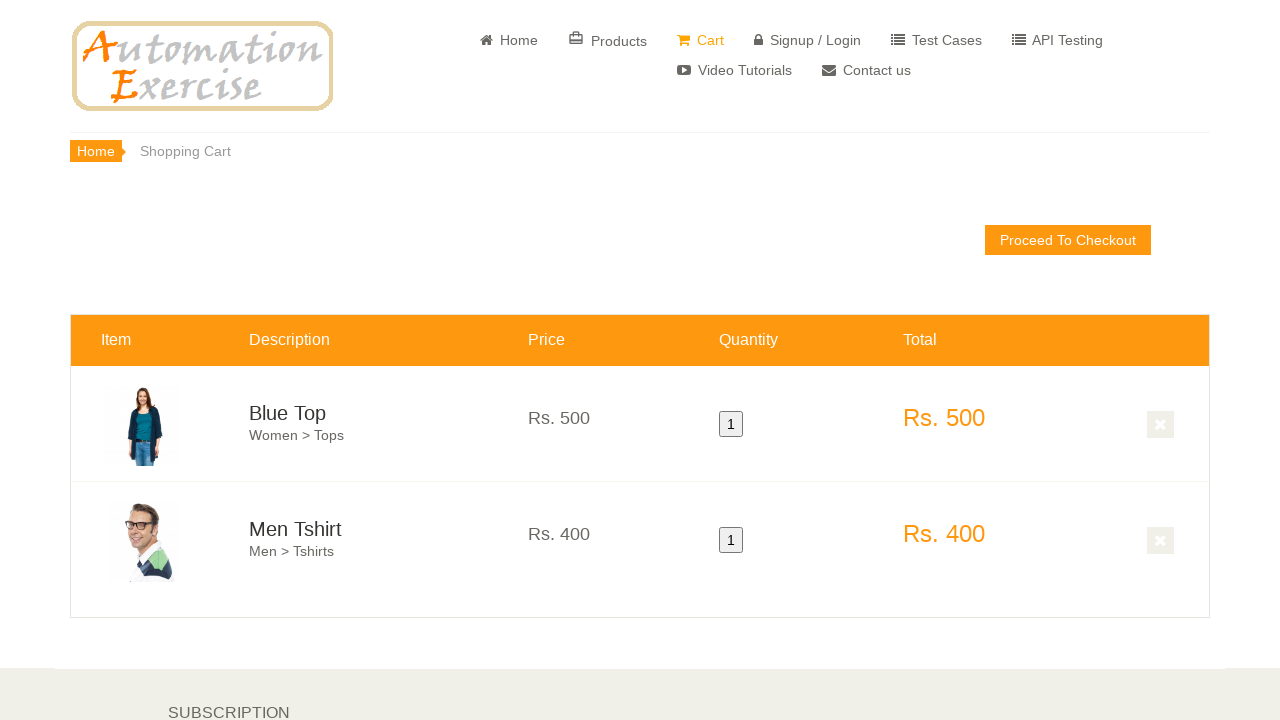

Verified that 2 products are in the cart
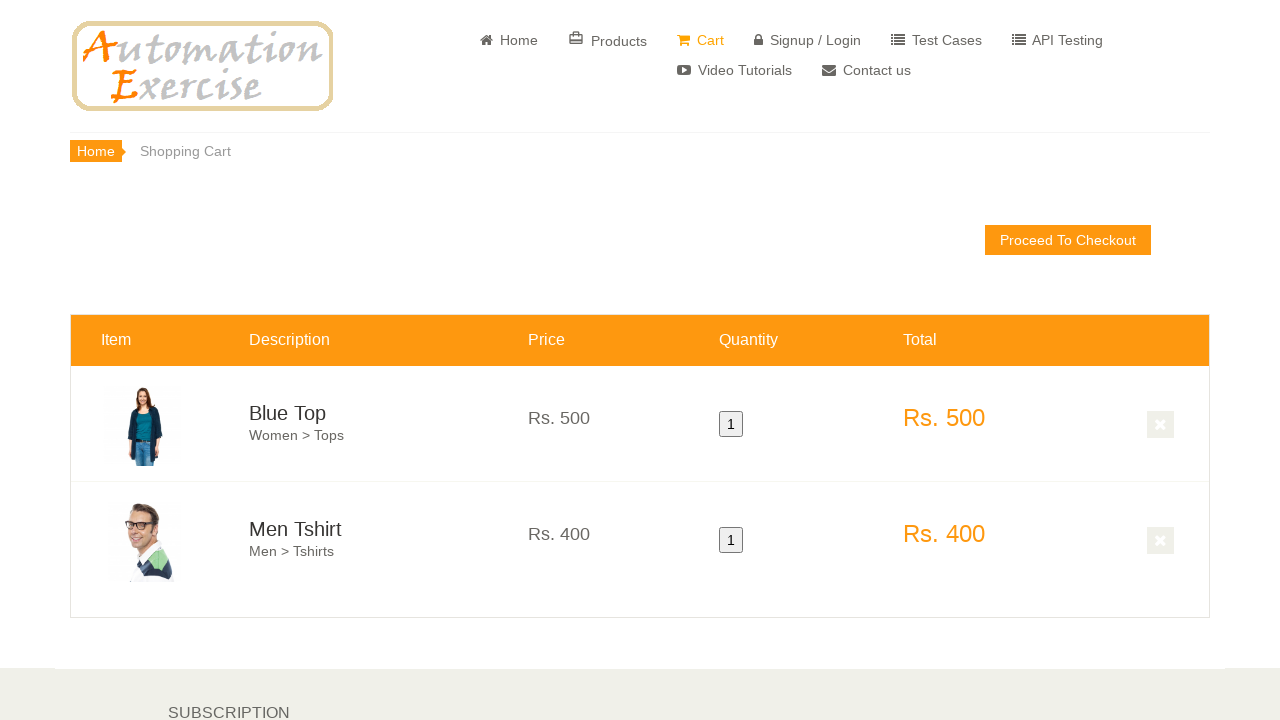

Verified first product price is Rs. 500
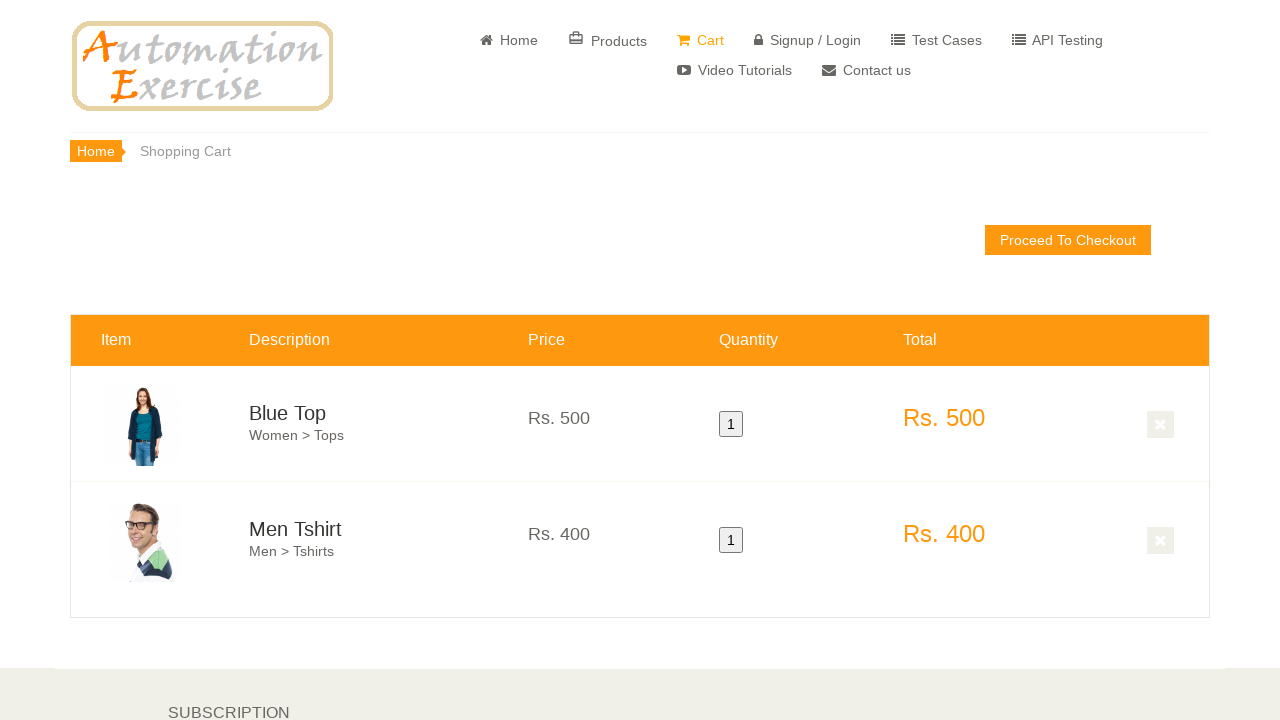

Verified first product quantity is 1
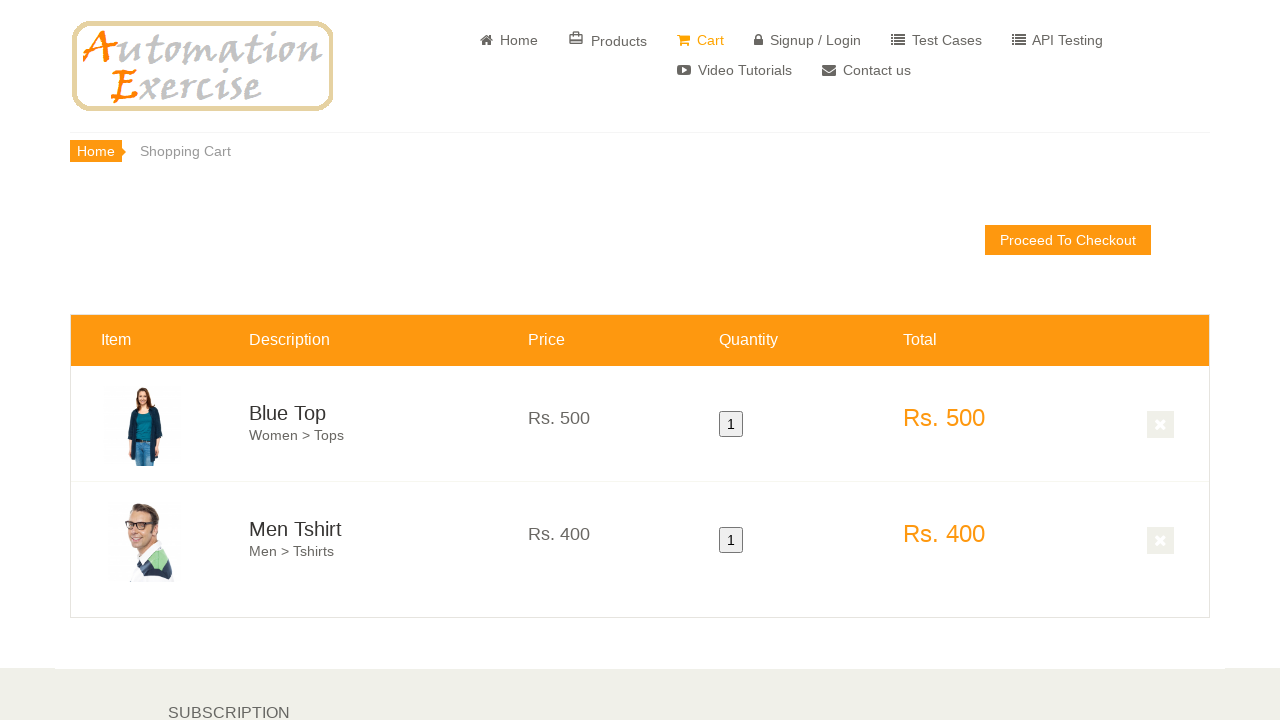

Verified first product total price is Rs. 500
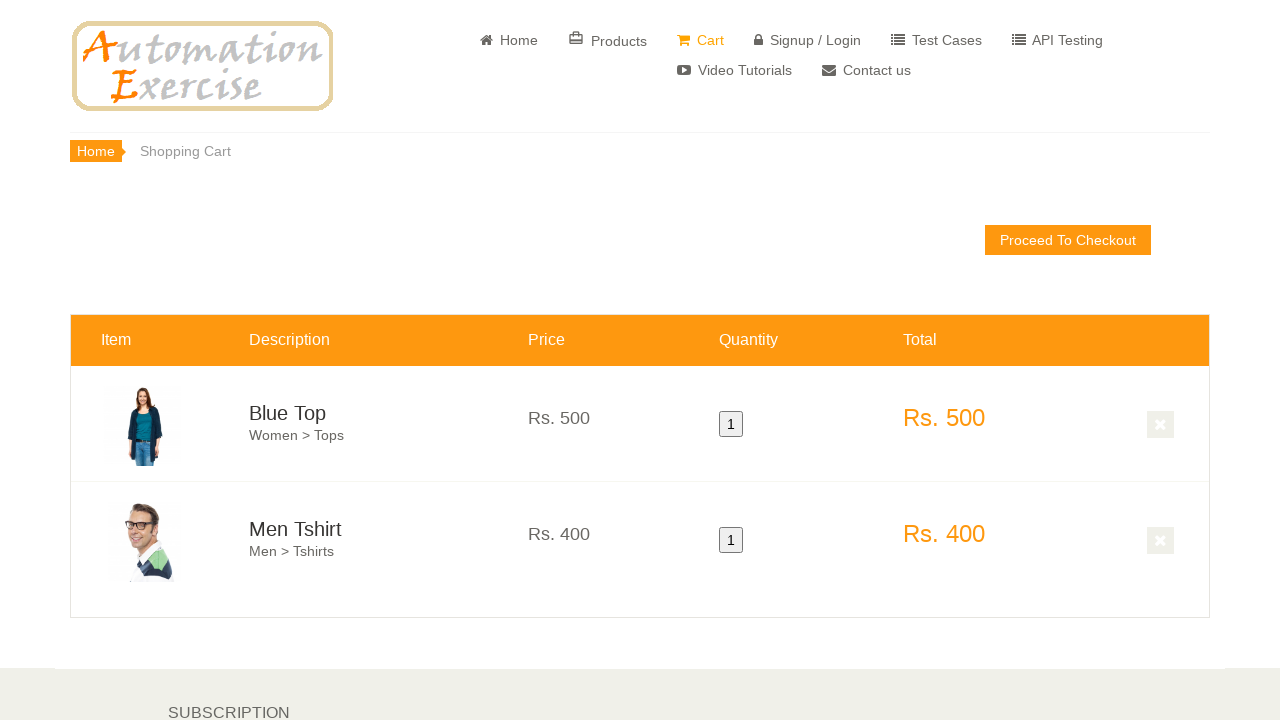

Verified second product price is Rs. 400
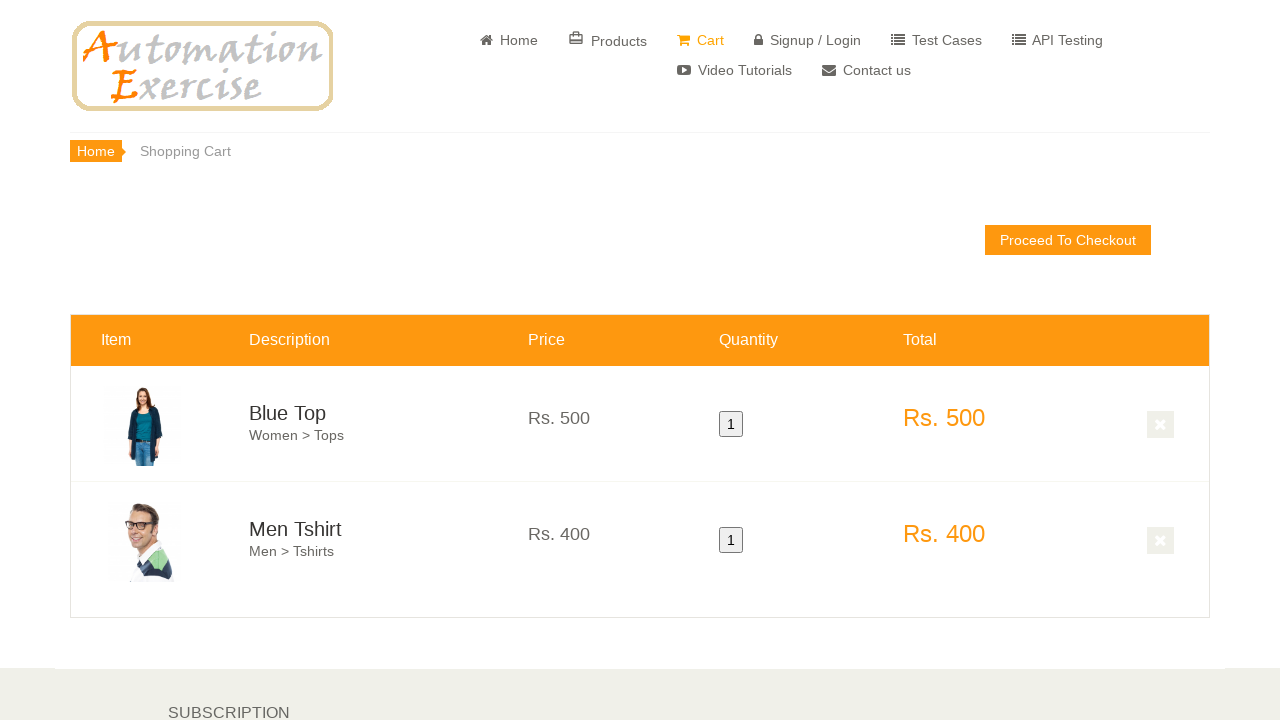

Verified second product quantity is 1
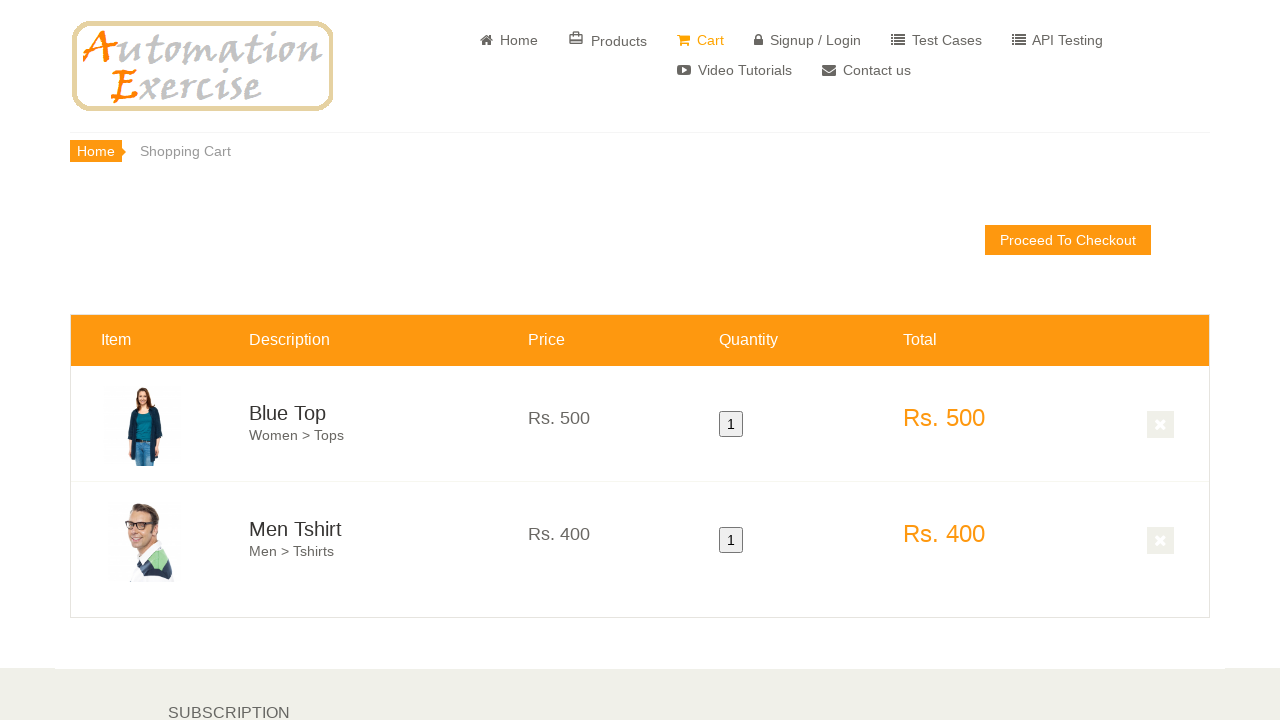

Verified second product total price is Rs. 400
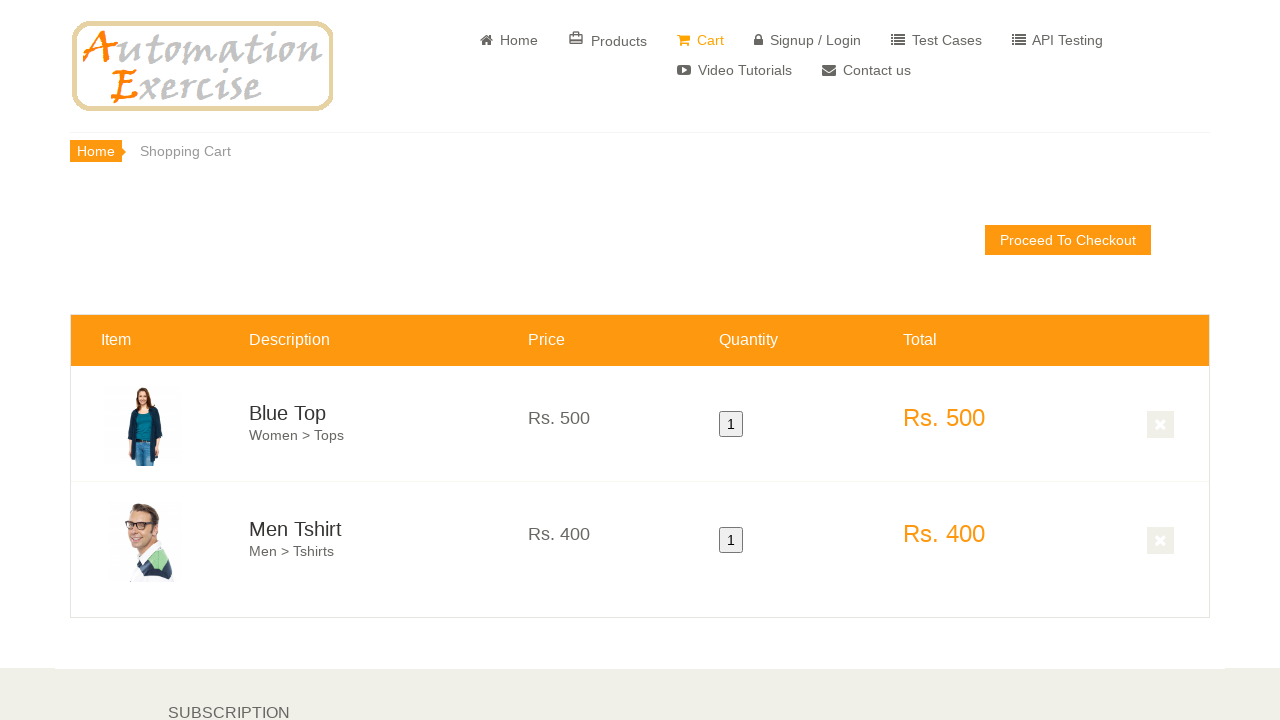

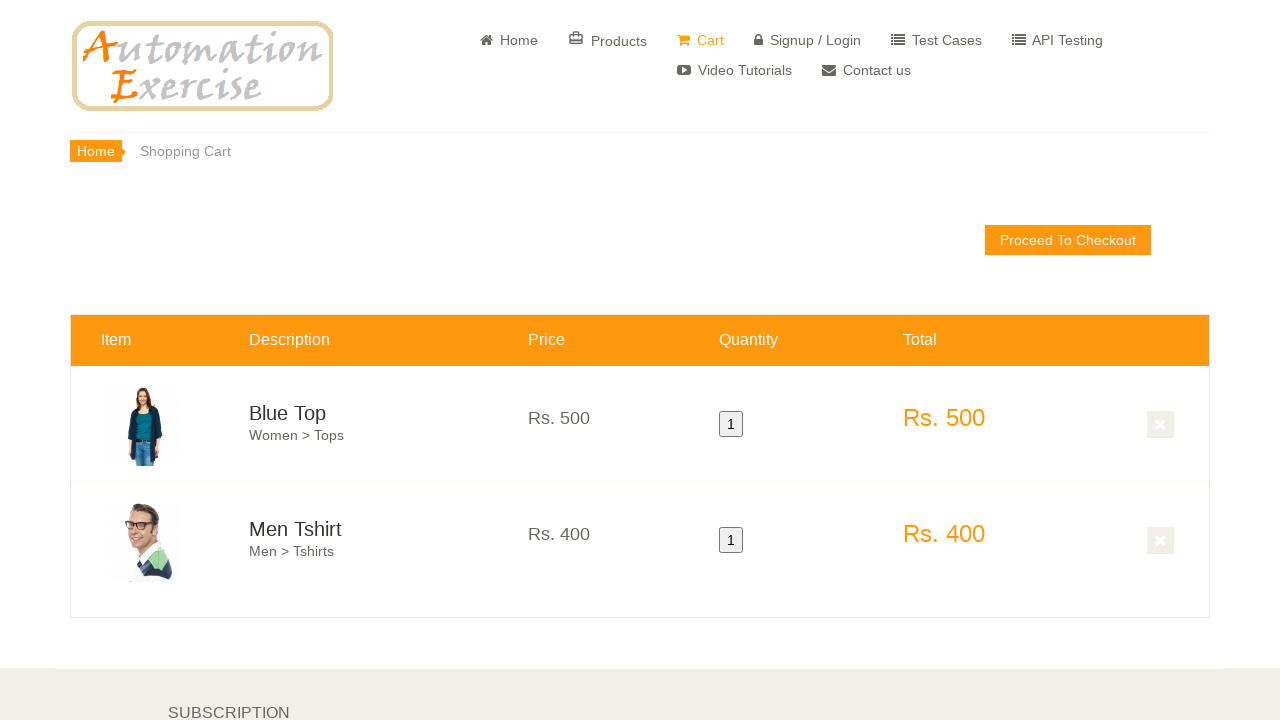